Tests e-commerce cart functionality by adding a Samsung phone and Apple monitor to cart, then deleting the monitor and verifying the total price equals the phone price

Starting URL: https://www.demoblaze.com/

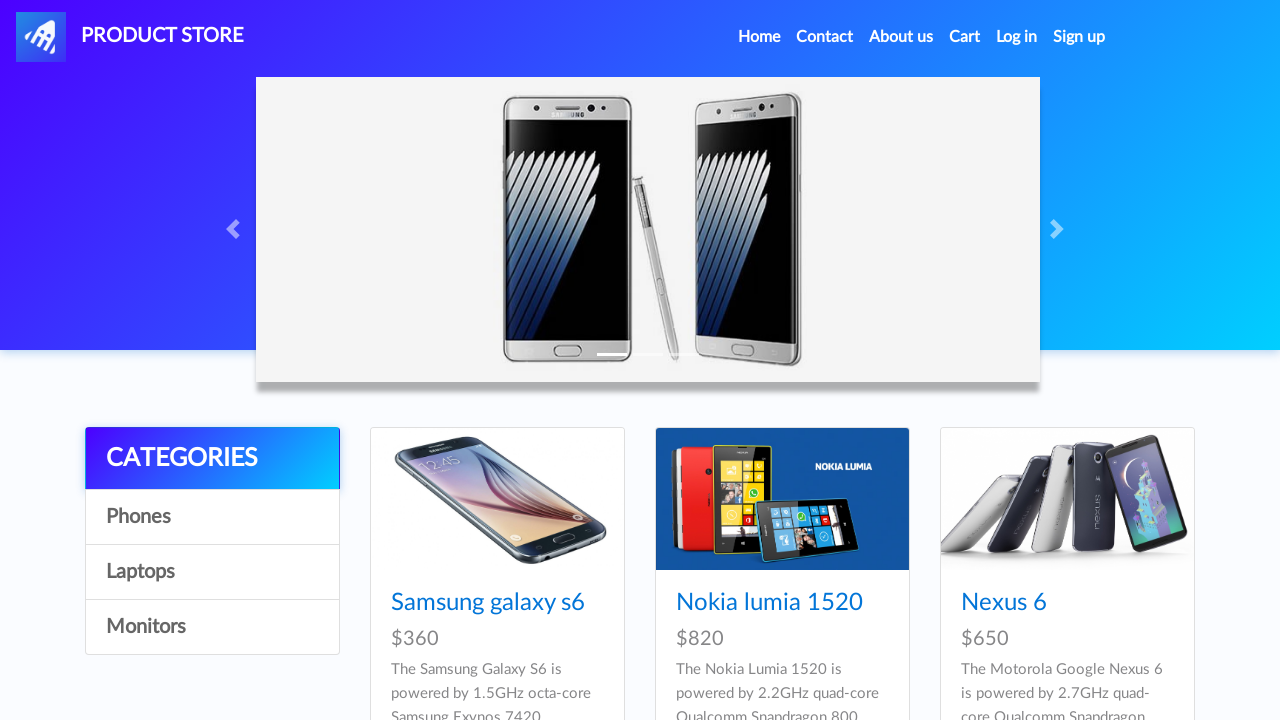

Clicked on Phones tab at (212, 517) on xpath=//a[.='Phones']
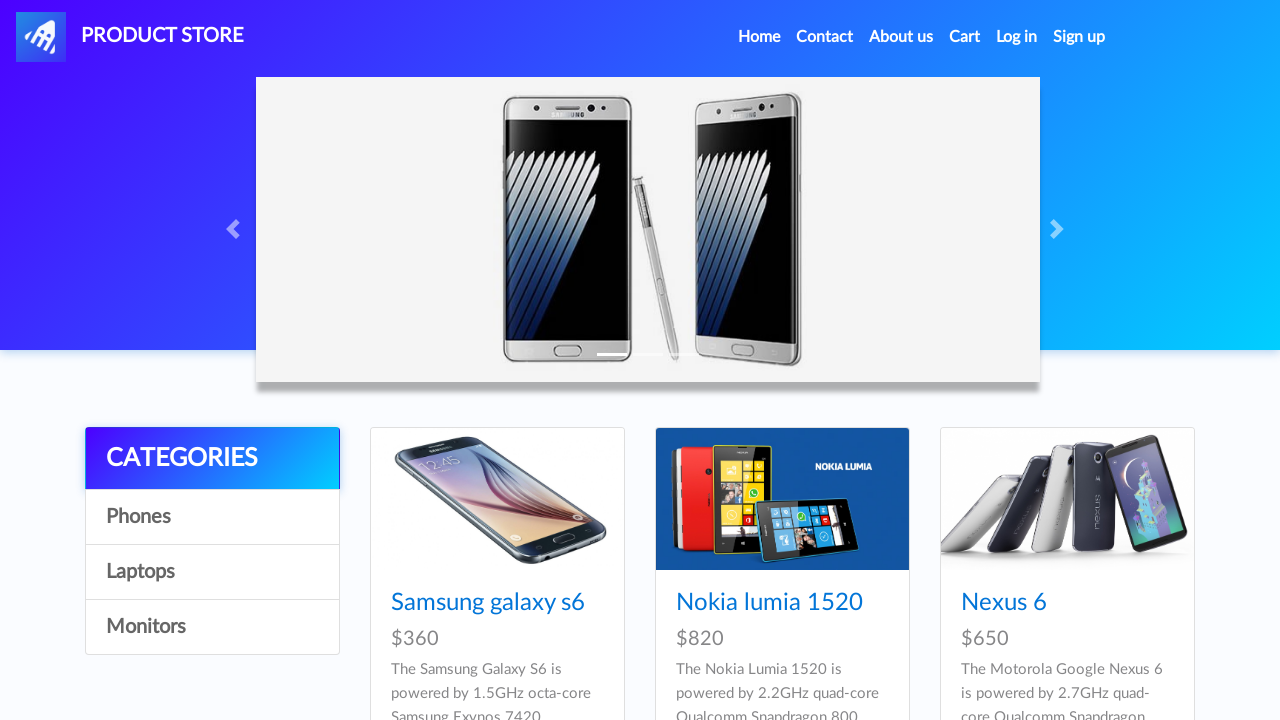

Samsung galaxy s6 product selector loaded
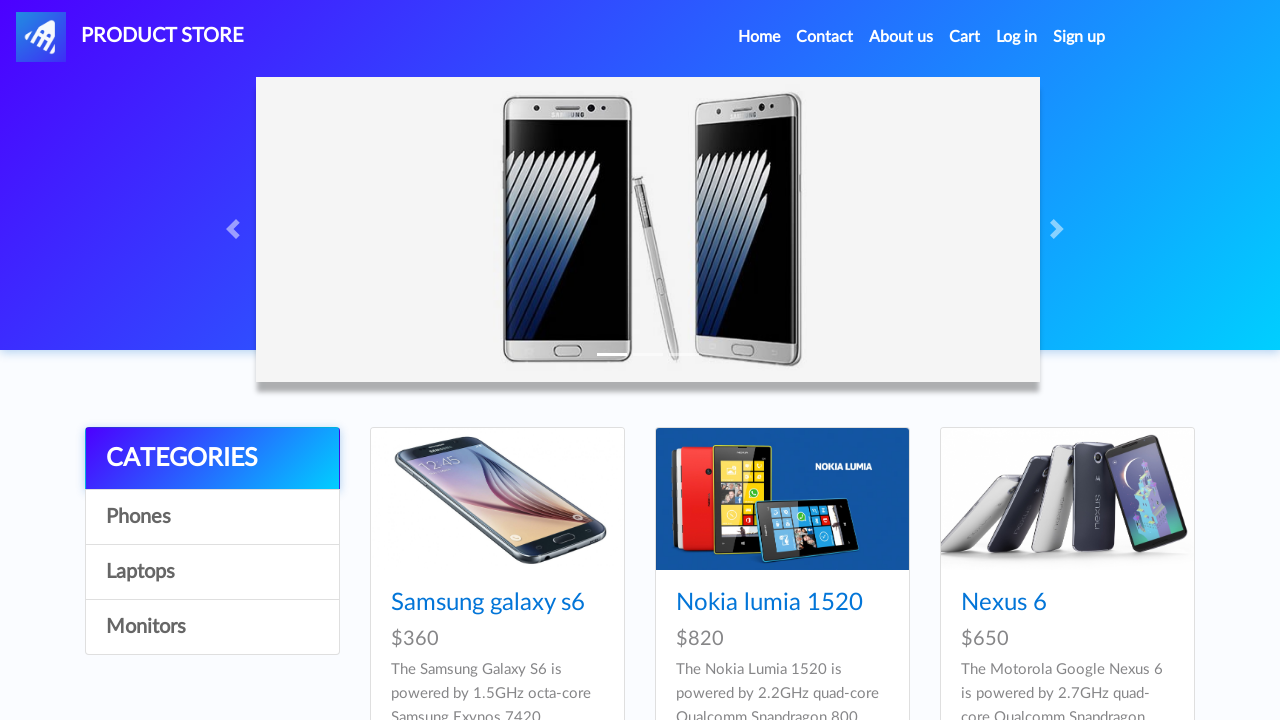

Clicked on Samsung galaxy s6 product at (488, 603) on xpath=//a[.='Samsung galaxy s6']
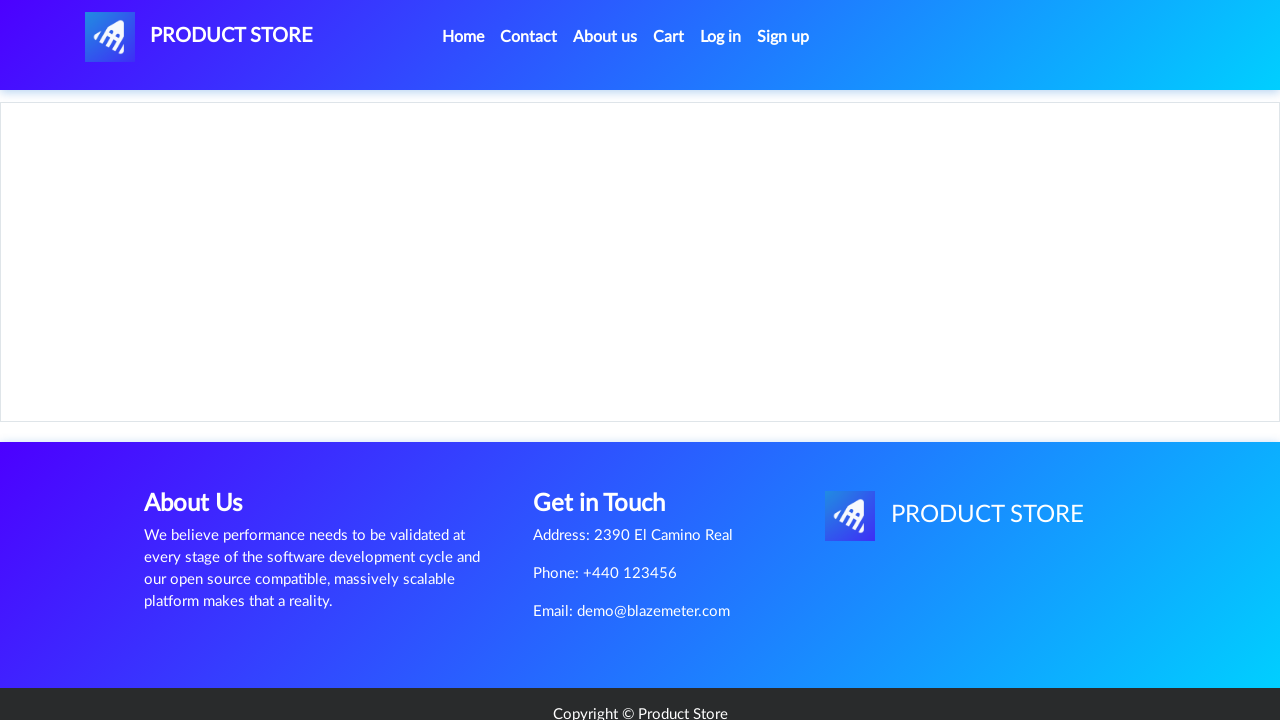

Price container loaded for Samsung galaxy s6
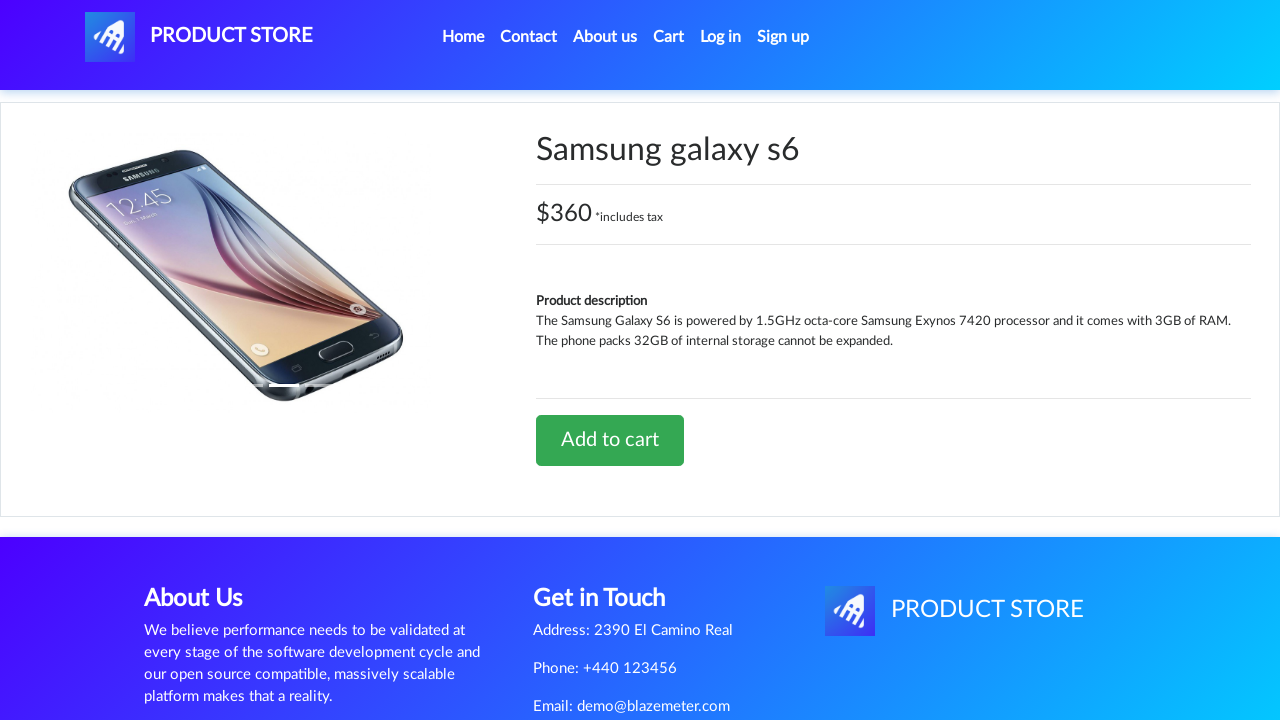

Extracted Samsung galaxy s6 price: $360 *includes tax
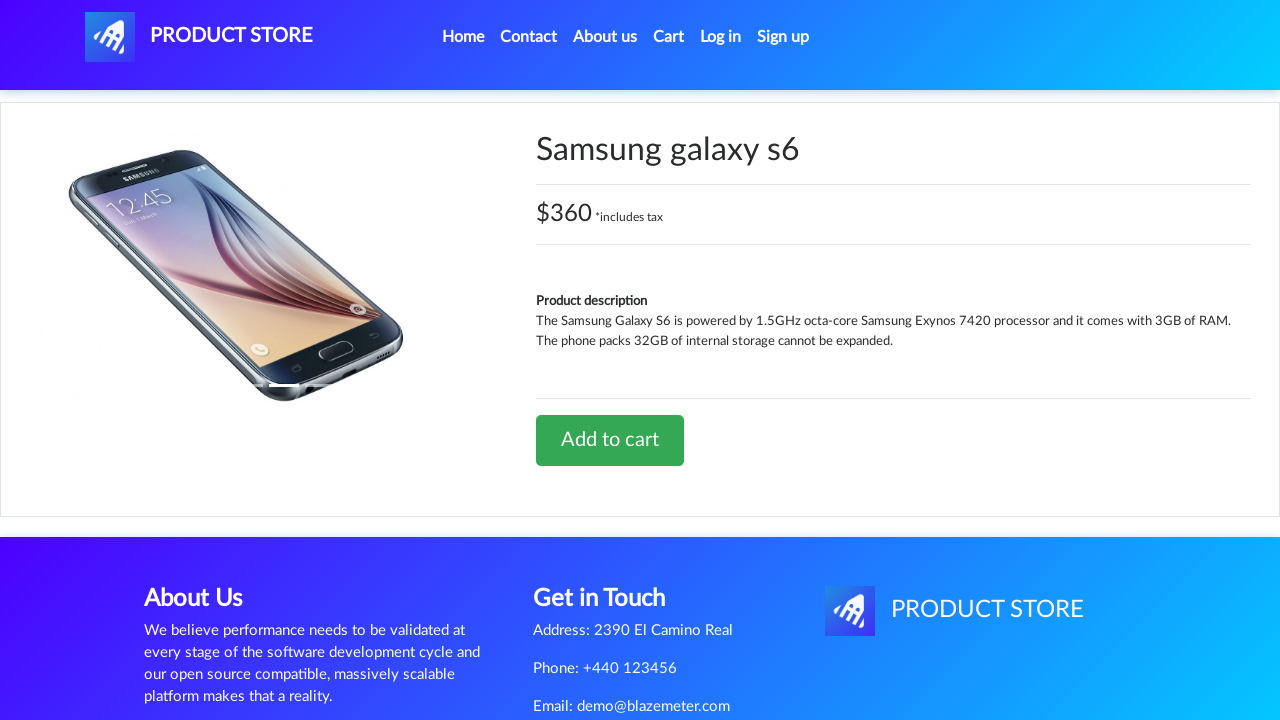

Clicked Add to cart button for Samsung galaxy s6 at (610, 440) on xpath=//a[.='Add to cart']
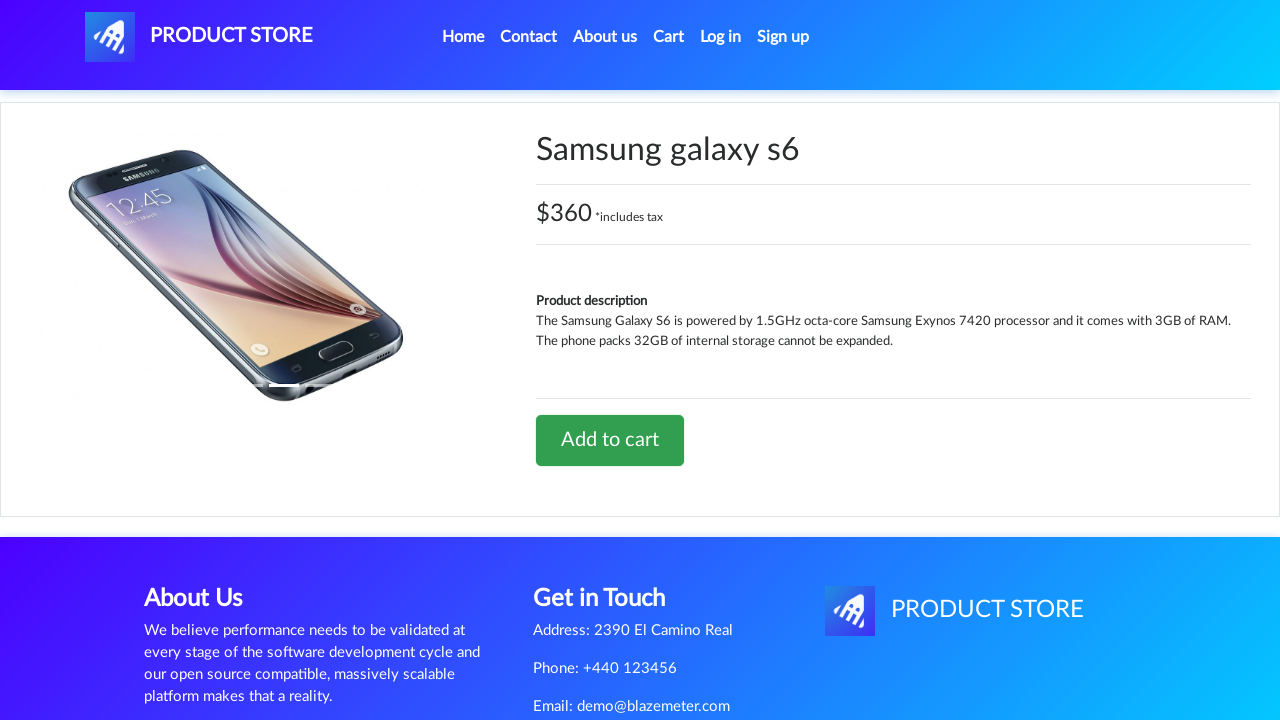

Alert dialog handled and Samsung galaxy s6 added to cart
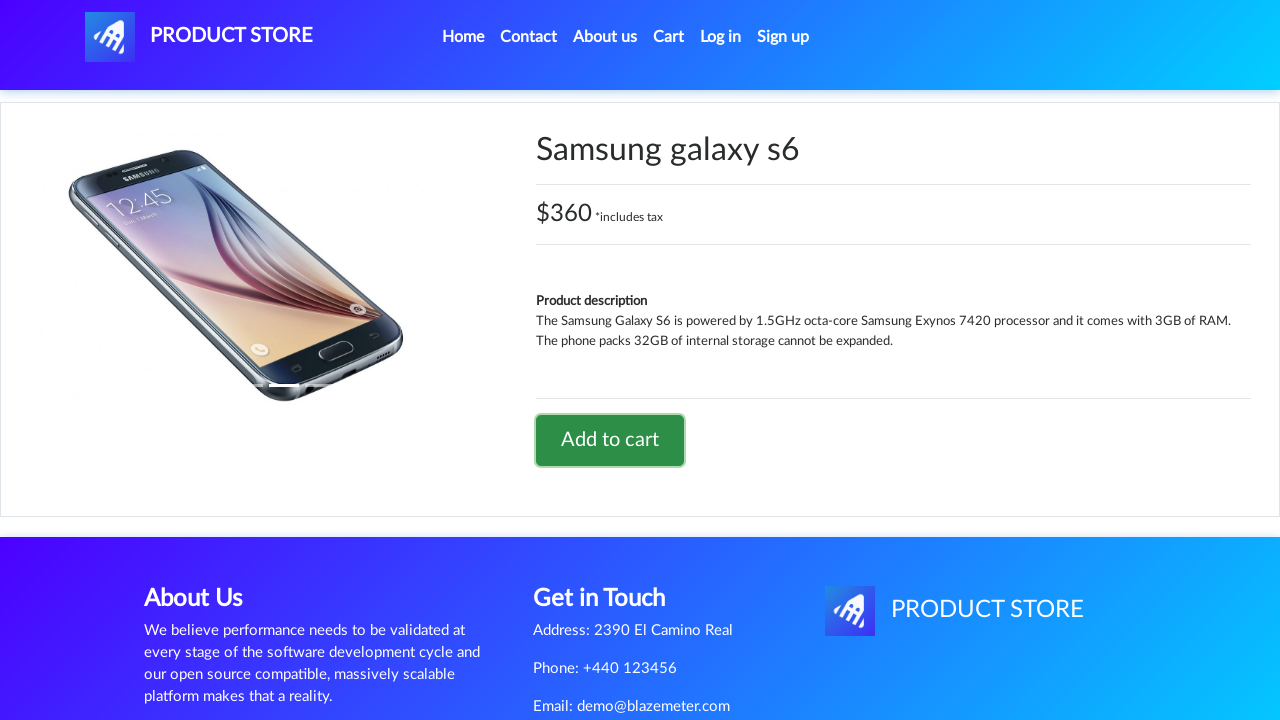

Clicked Home button at (463, 37) on xpath=//a[contains(.,'Home')]
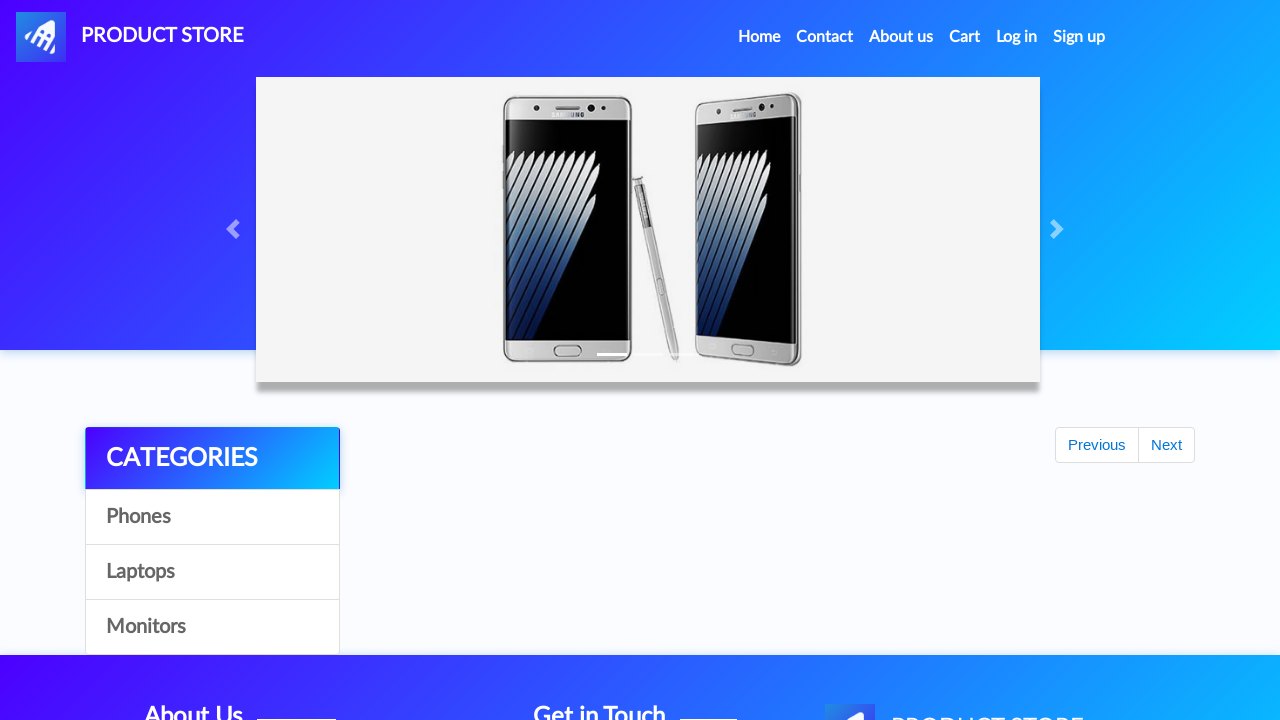

Clicked on Monitors tab at (212, 627) on xpath=//a[.='Monitors']
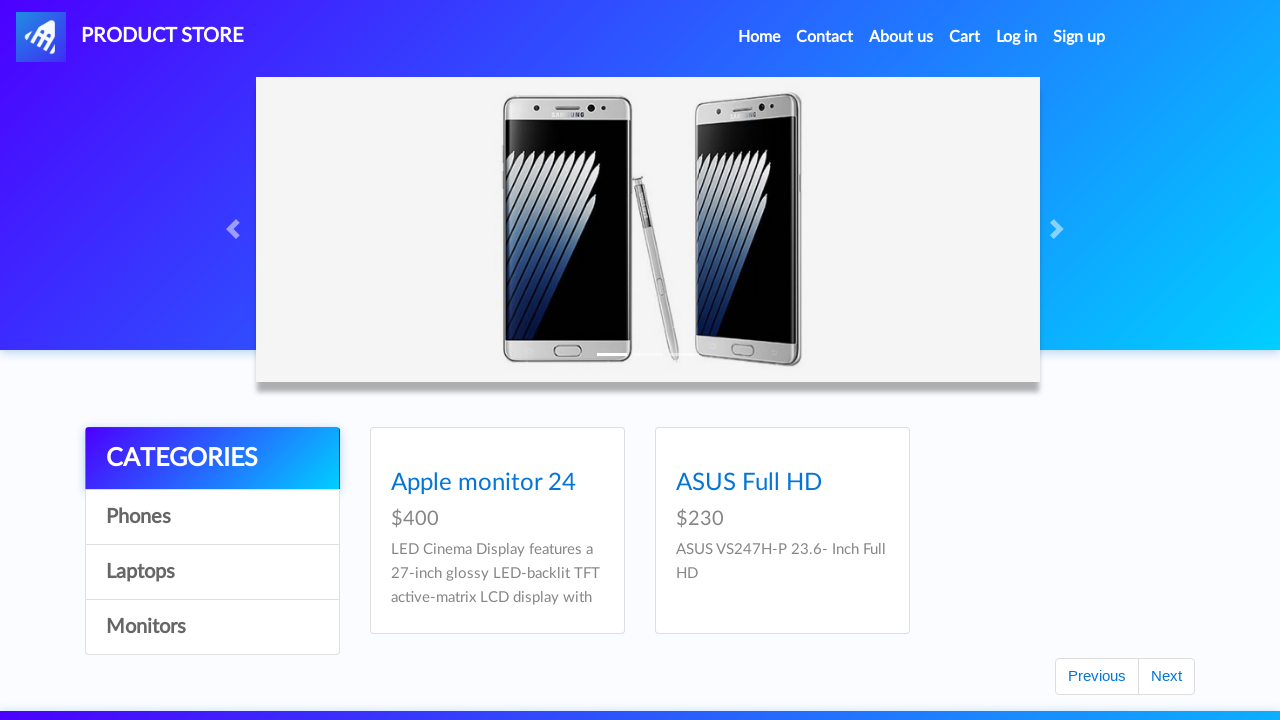

Apple monitor product selector loaded
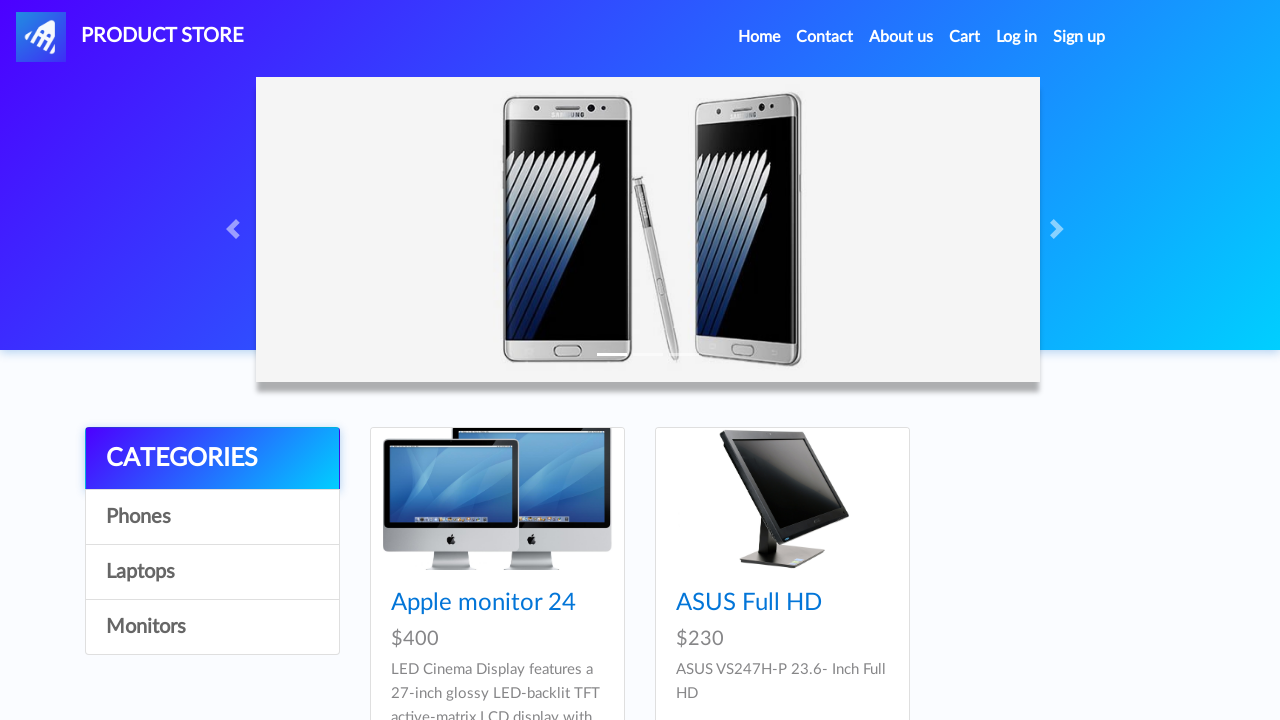

Clicked on Apple monitor product at (497, 499) on xpath=//a[@href='prod.html?idp_=10']
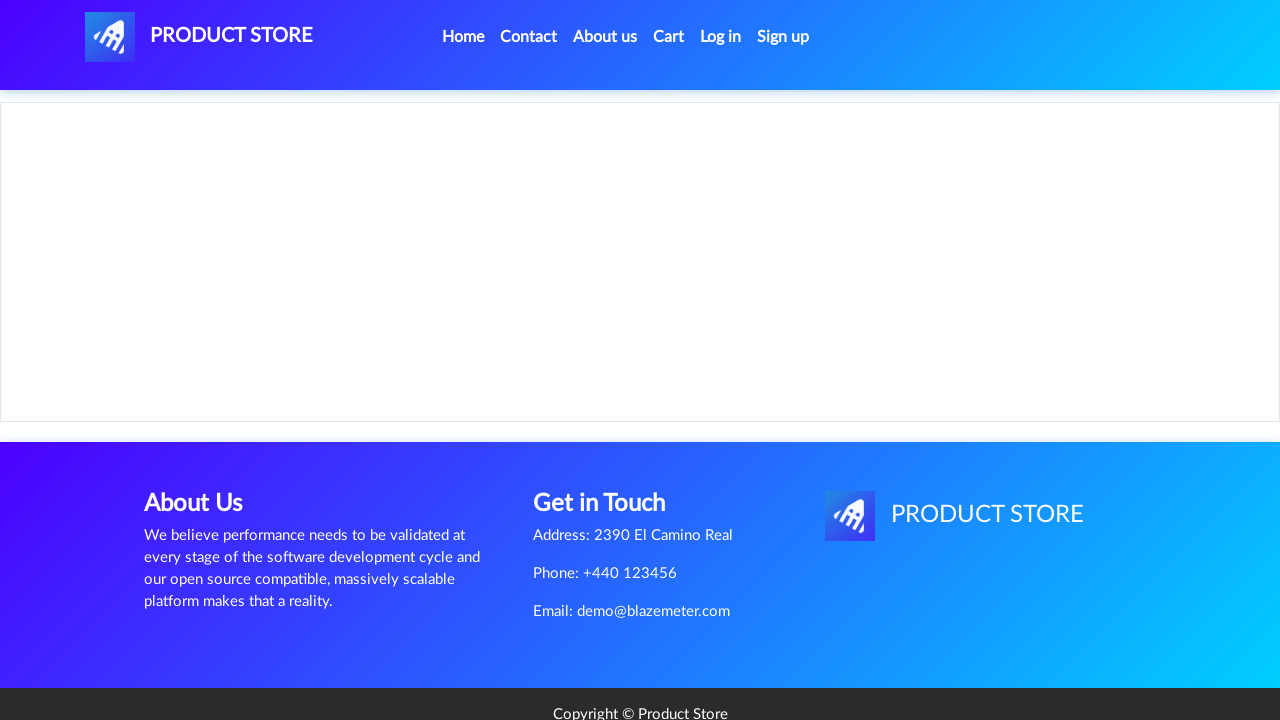

Add to cart button loaded for Apple monitor
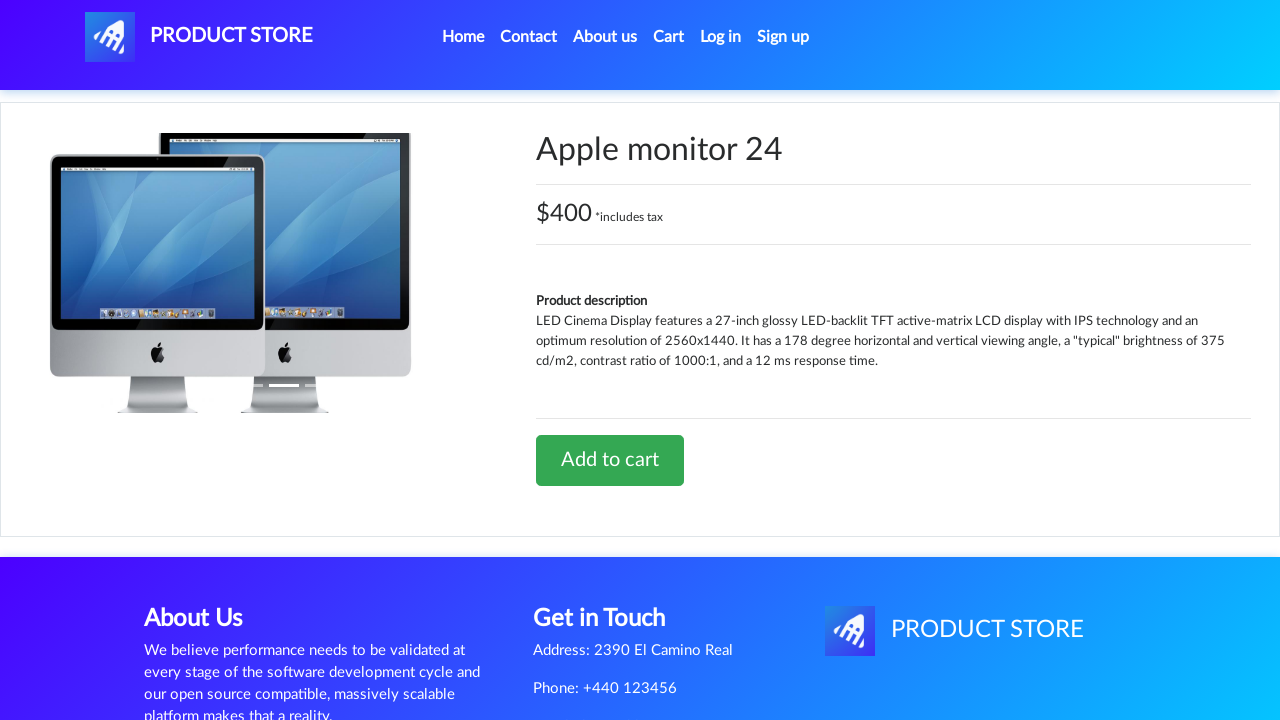

Clicked Add to cart button for Apple monitor at (610, 460) on xpath=//a[.='Add to cart']
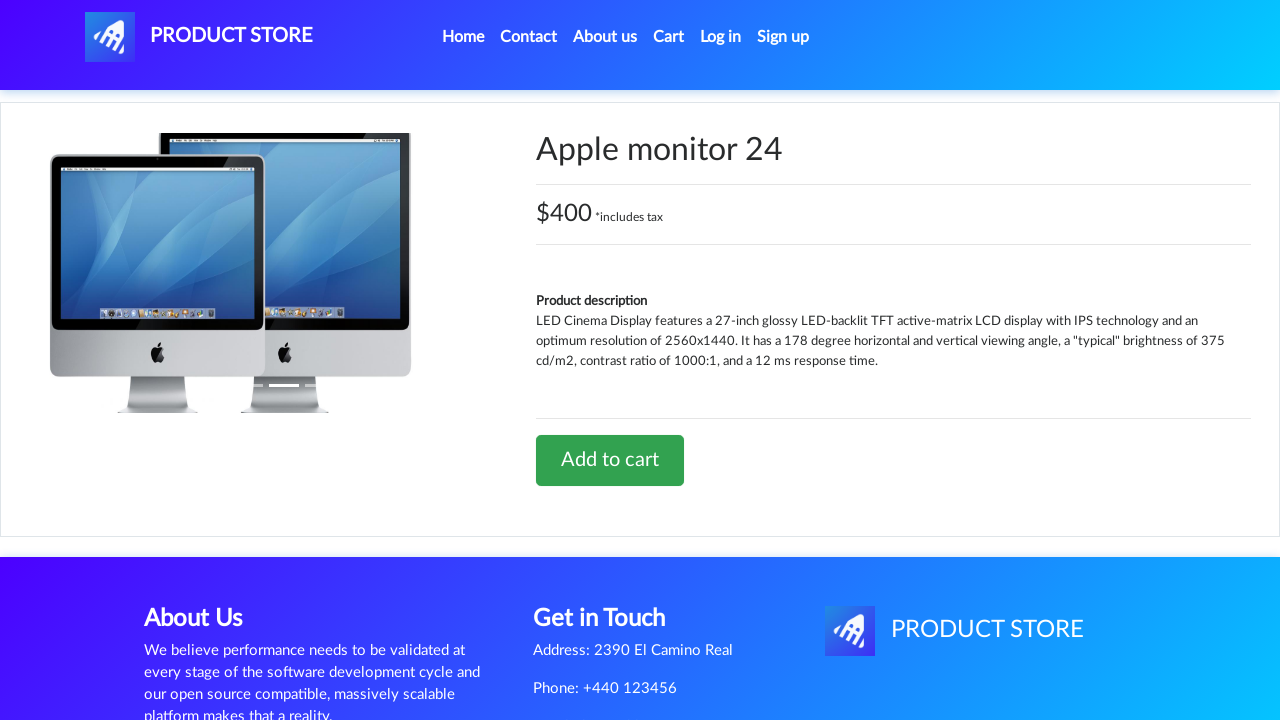

Alert dialog handled and Apple monitor added to cart
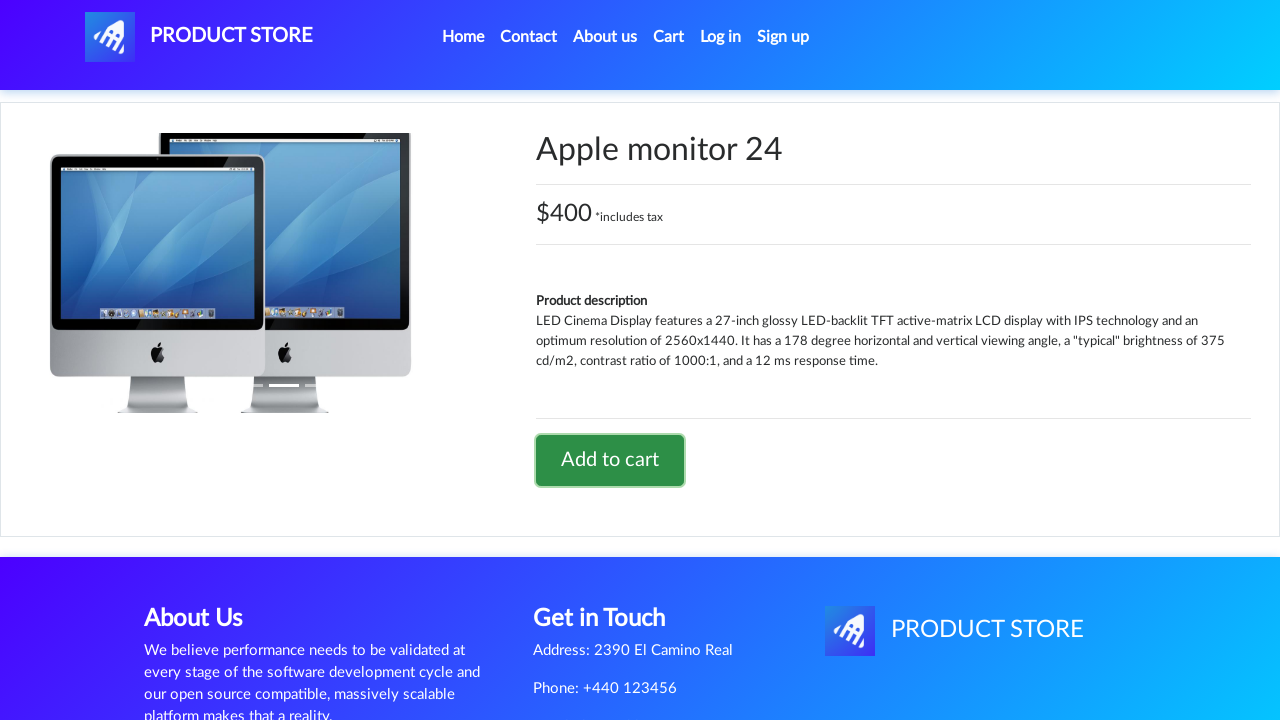

Clicked Home button at (463, 37) on xpath=//a[contains(.,'Home')]
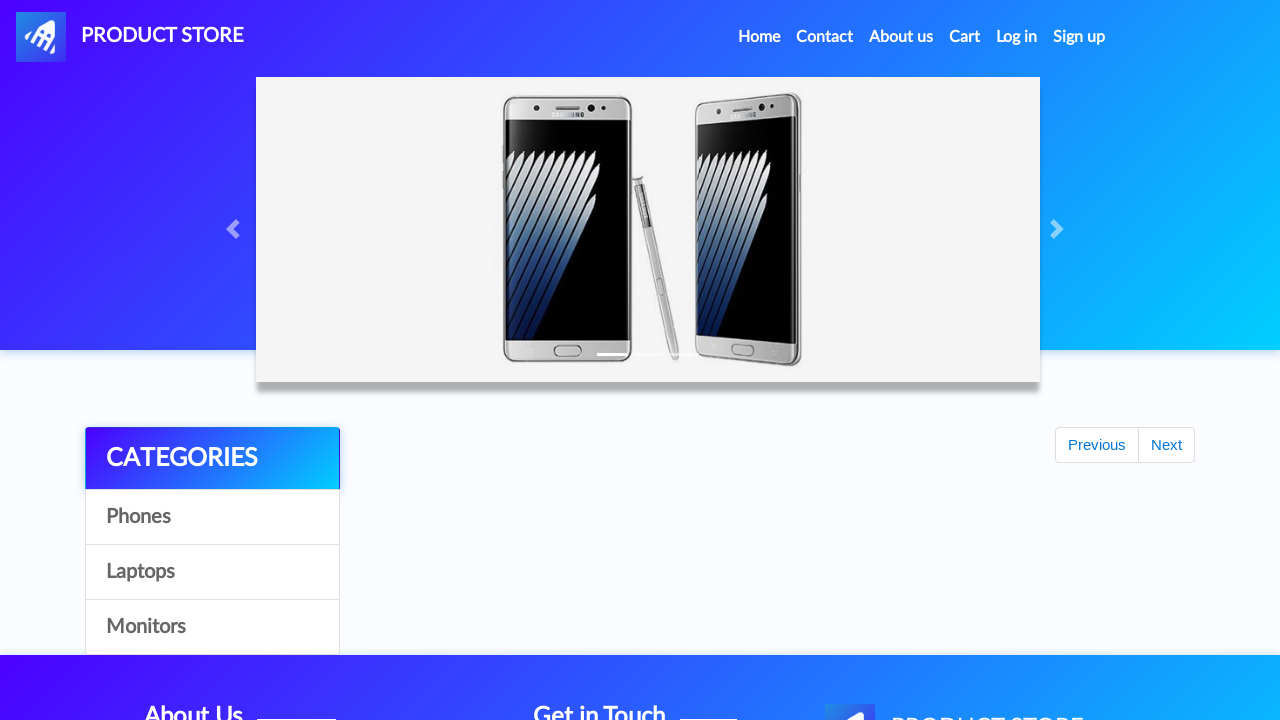

Clicked on Cart at (965, 37) on xpath=//a[.='Cart']
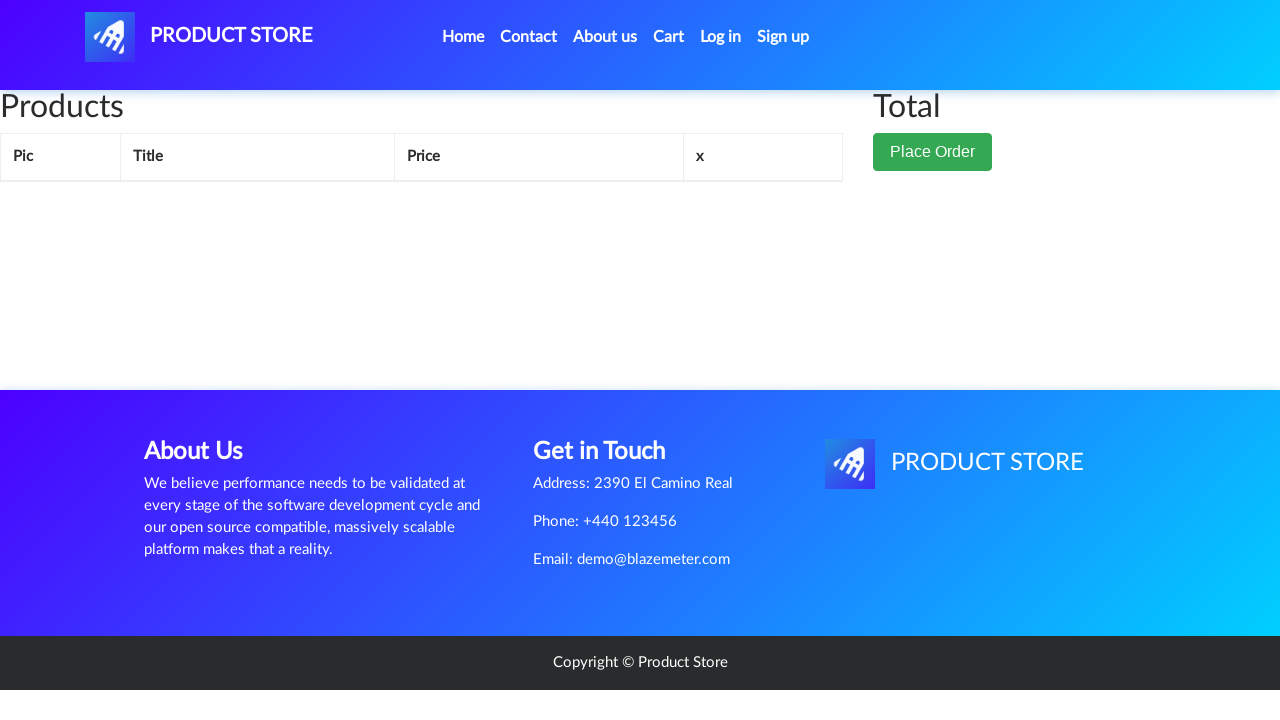

Cart loaded with Apple monitor 24 delete button visible
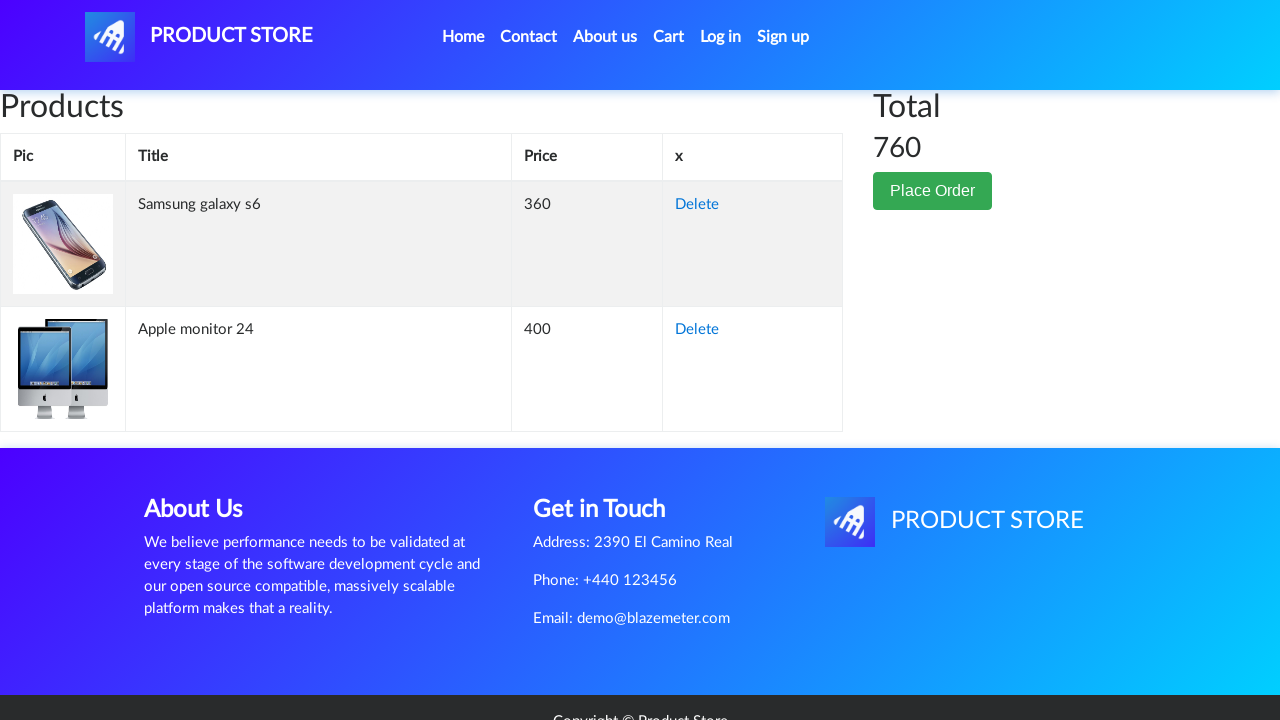

Clicked delete button for Apple monitor 24 at (697, 330) on xpath=//td[.='Apple monitor 24']//following-sibling::td[2]//a
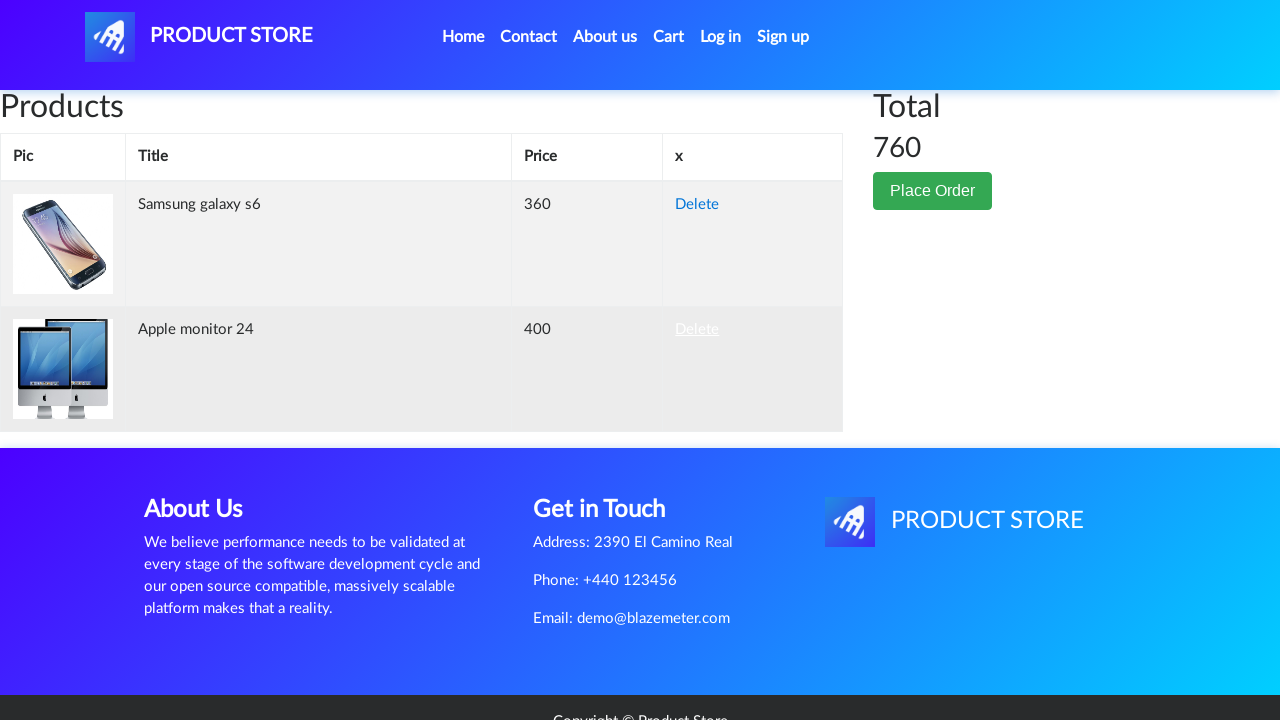

Waited for Apple monitor 24 to be removed from cart
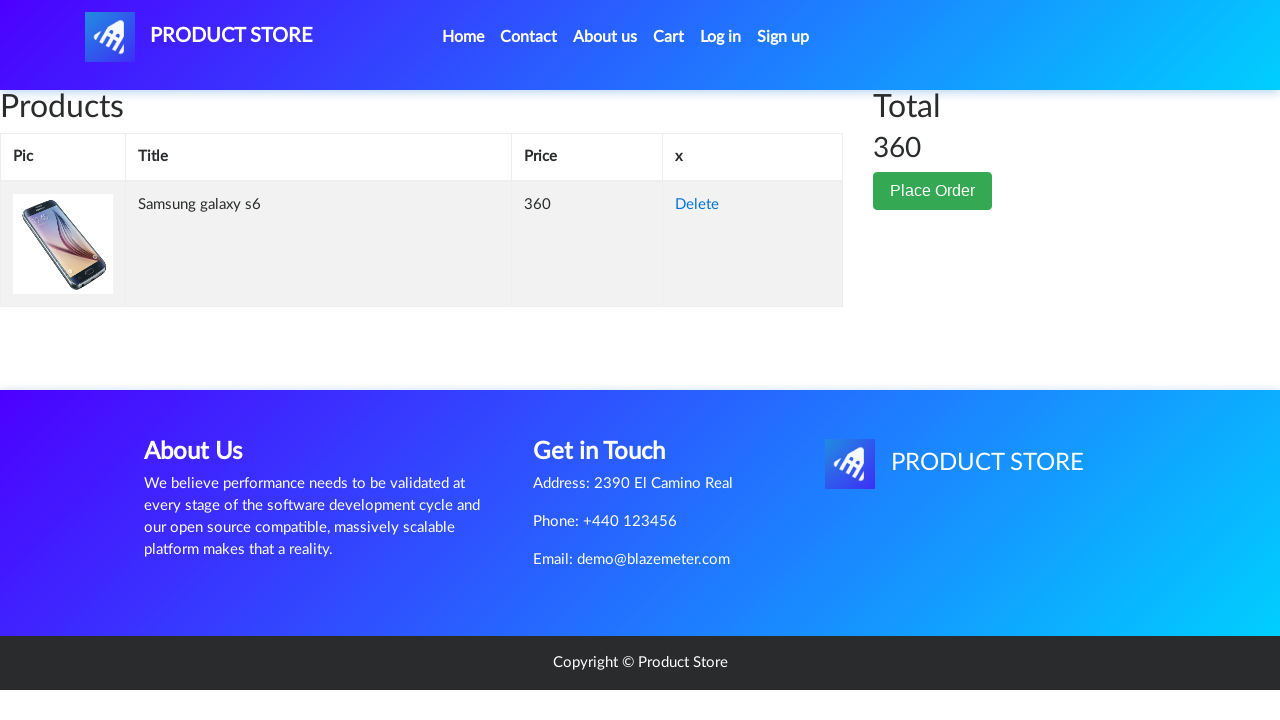

Total price element loaded
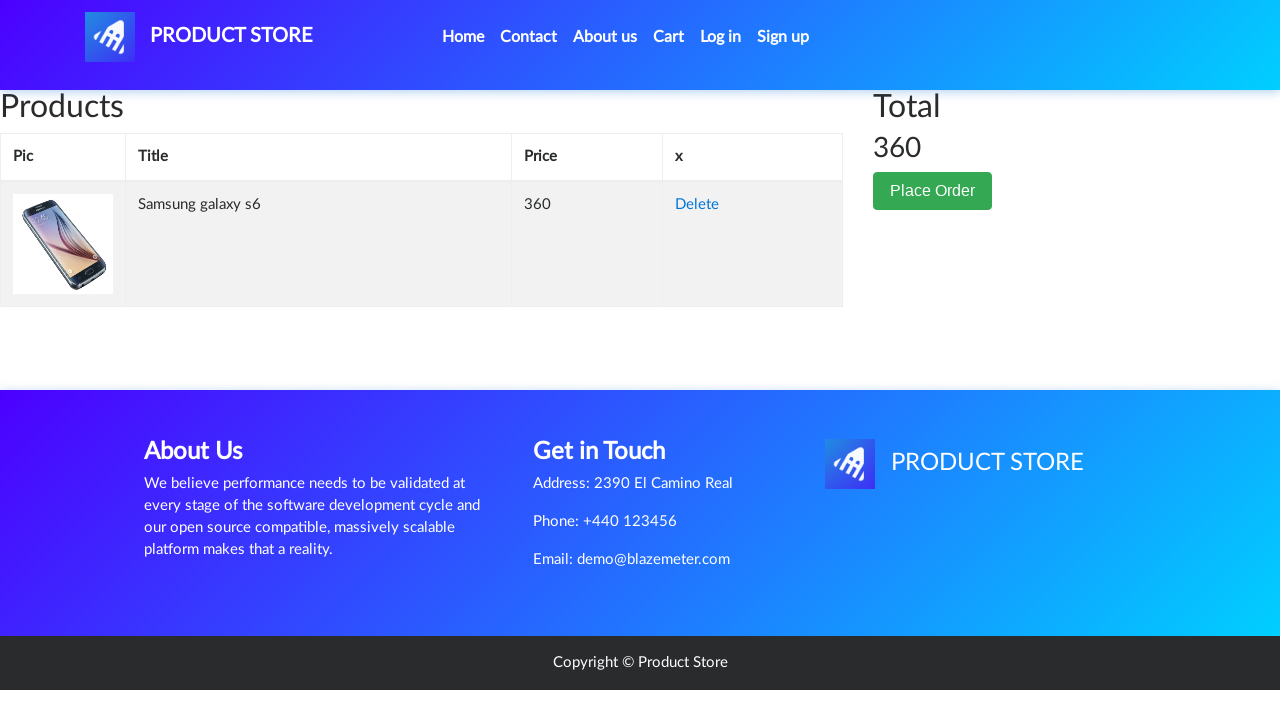

Extracted cart total price: 360
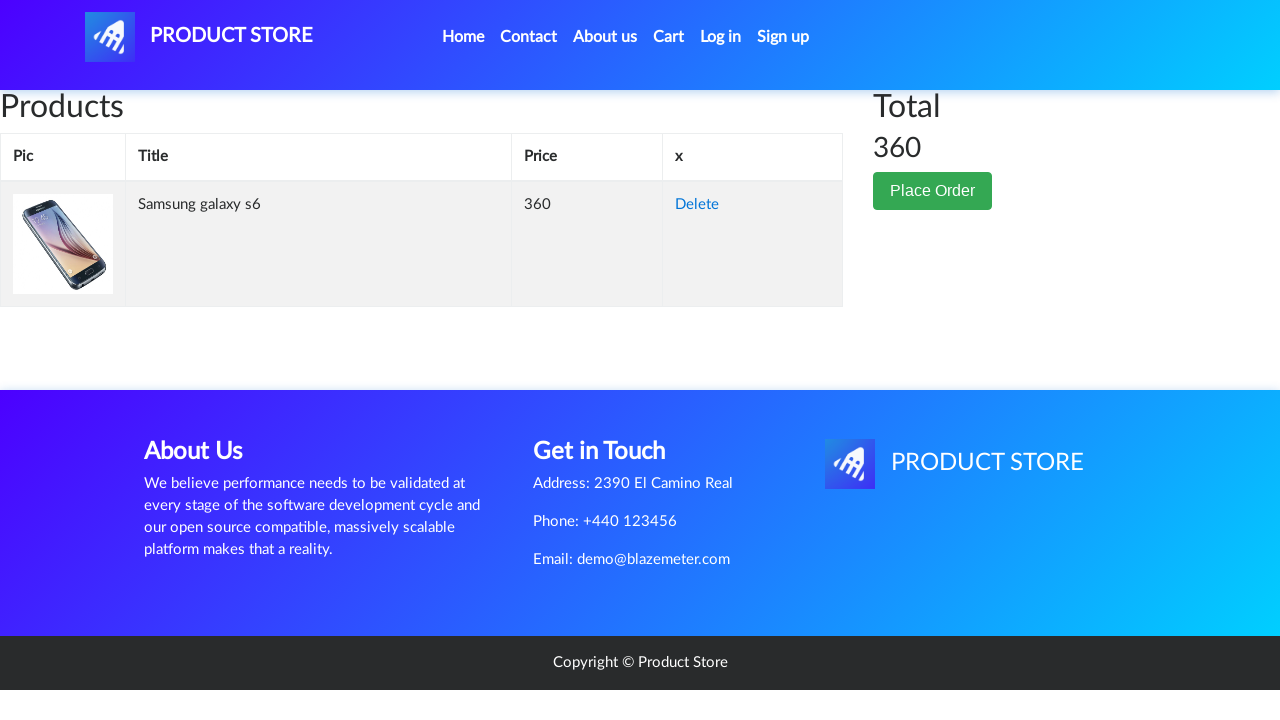

Verified cart total price 360 matches Samsung galaxy s6 price $360 *includes tax
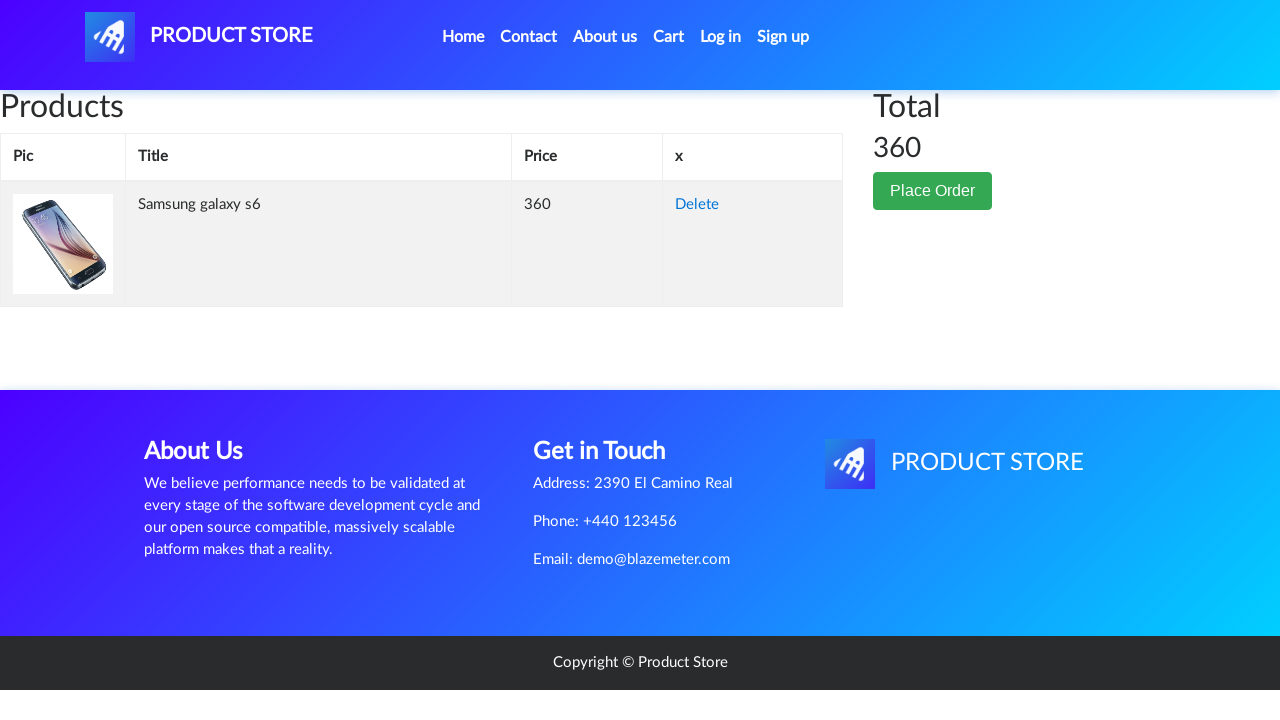

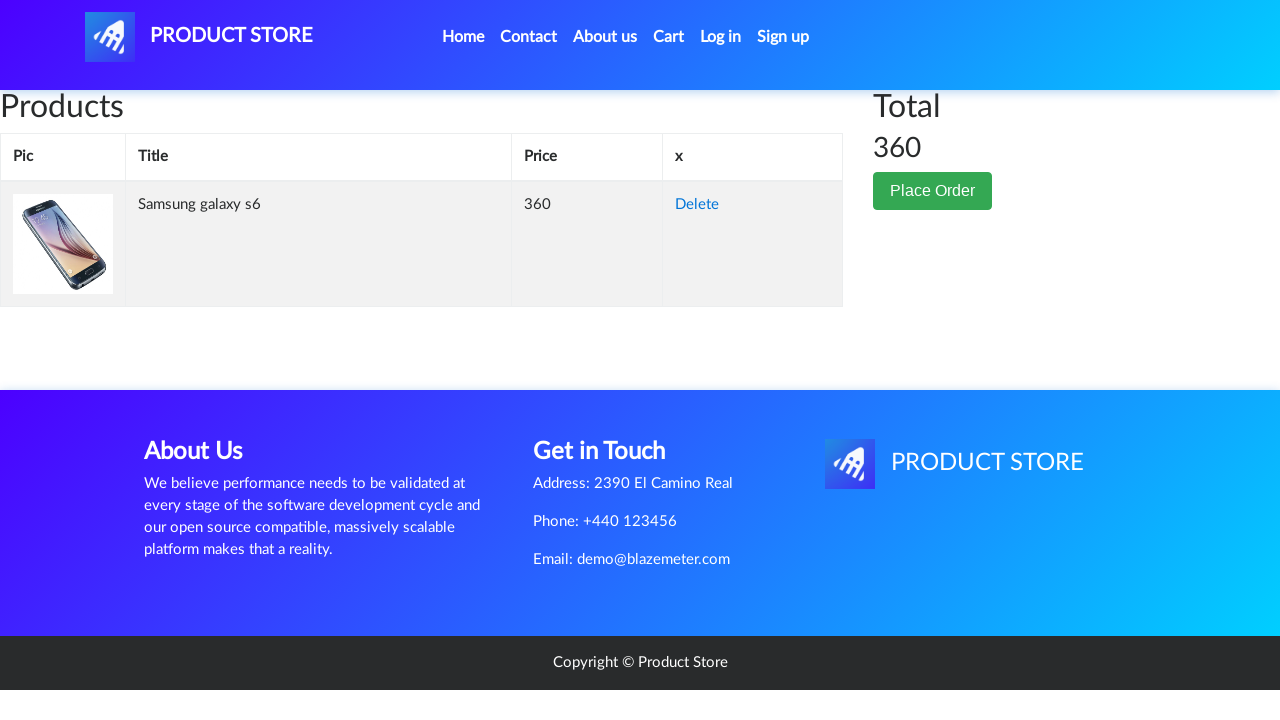